Tests handling a JavaScript confirm dialog by clicking a link that triggers a confirm box, and dismissing it by clicking Cancel.

Starting URL: https://www.selenium.dev/documentation/webdriver/interactions/alerts/

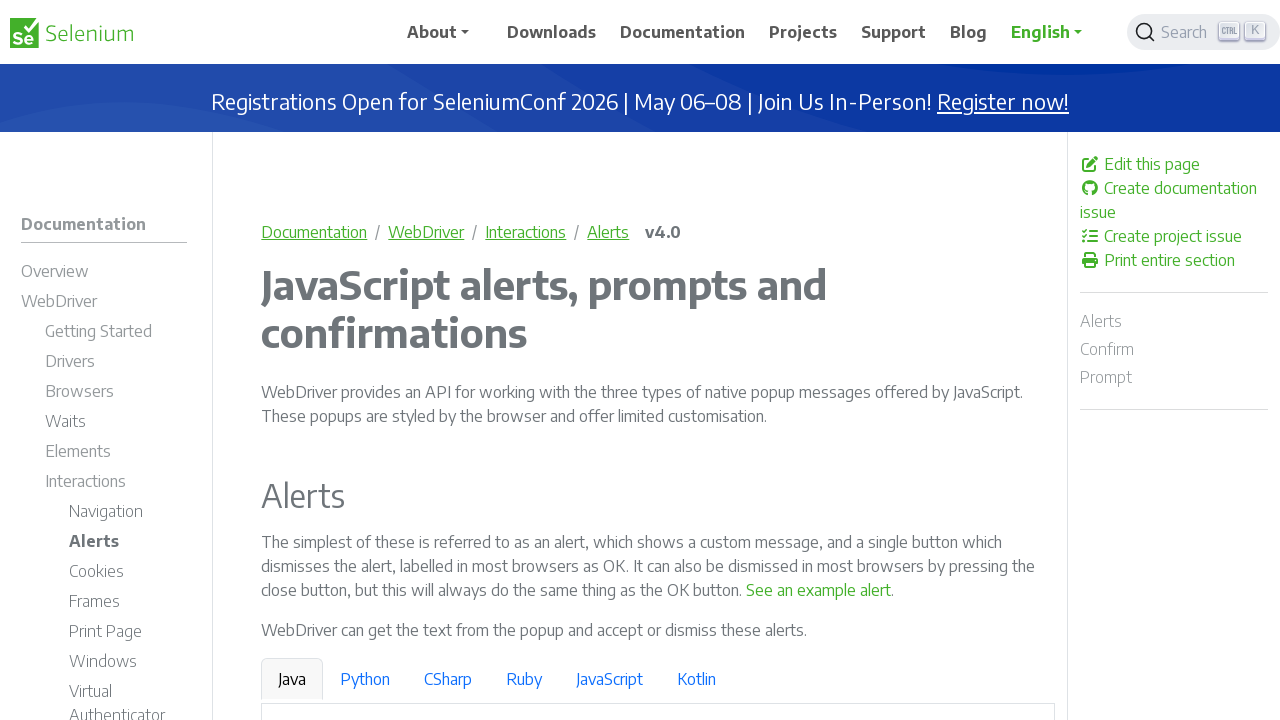

Registered dialog handler to dismiss confirm dialogs
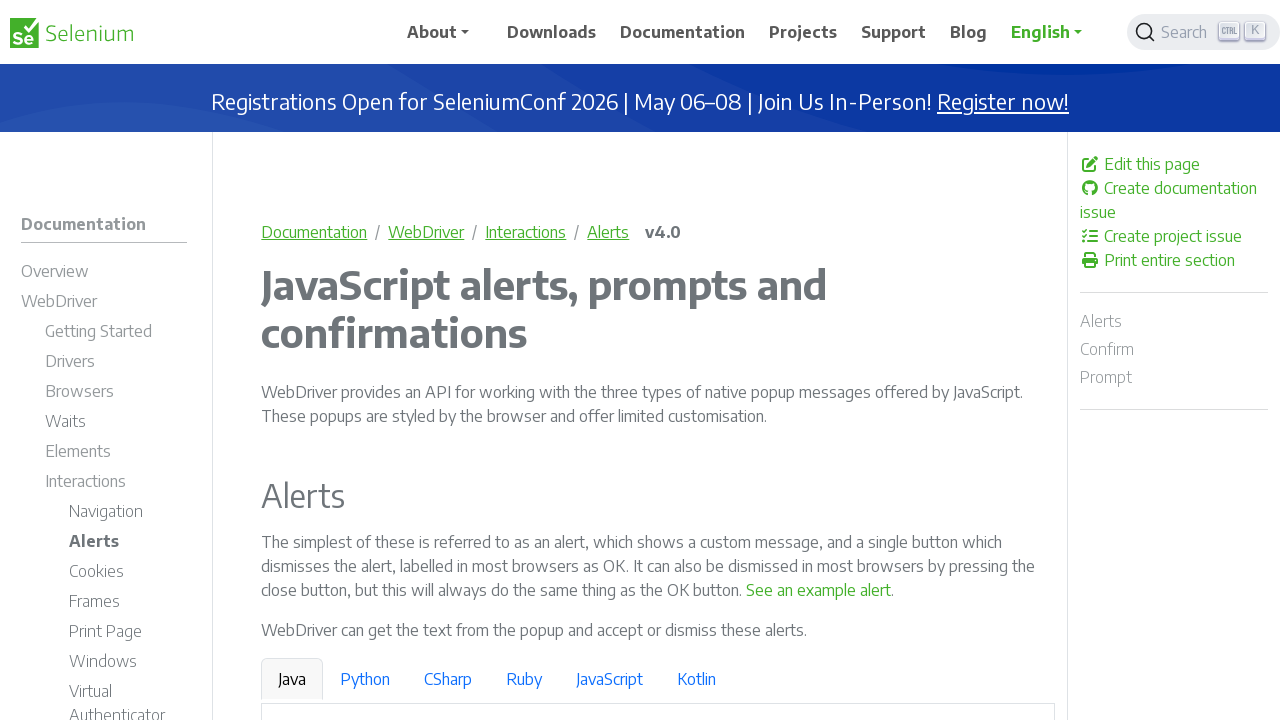

Clicked link that triggers confirm dialog at (964, 361) on a[onclick*='confirm']
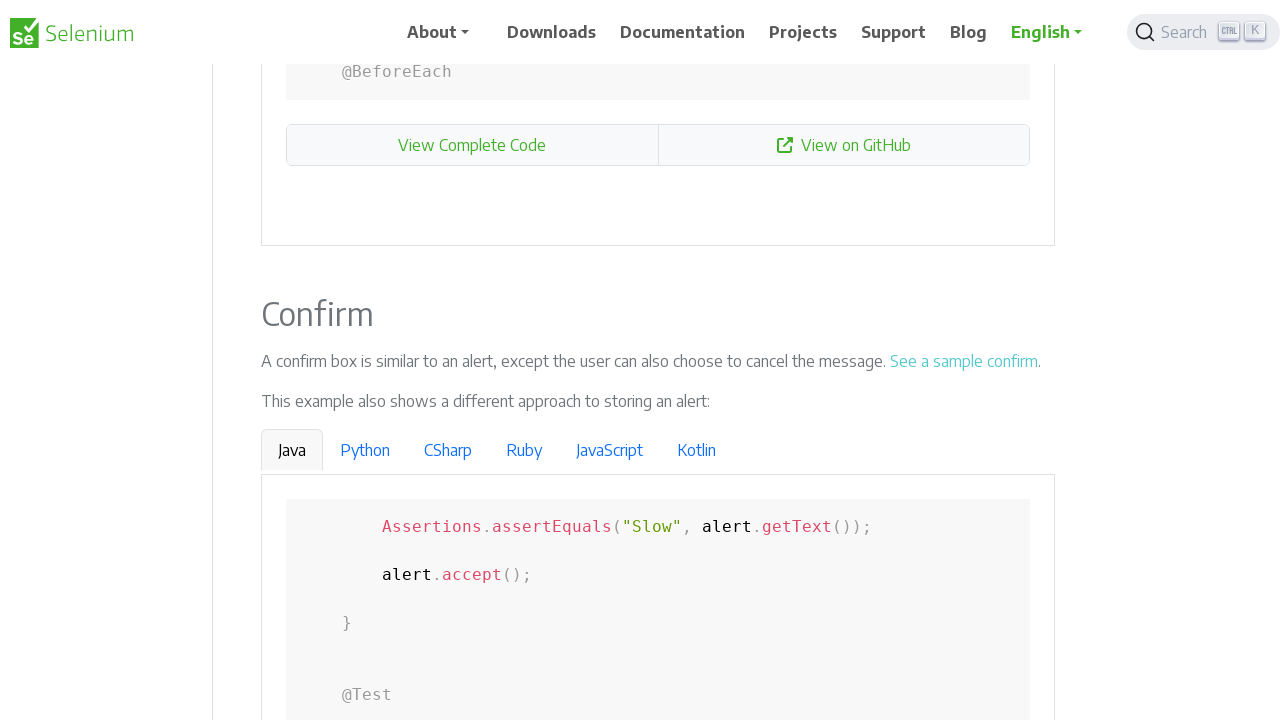

Waited 500ms for confirm dialog to be dismissed
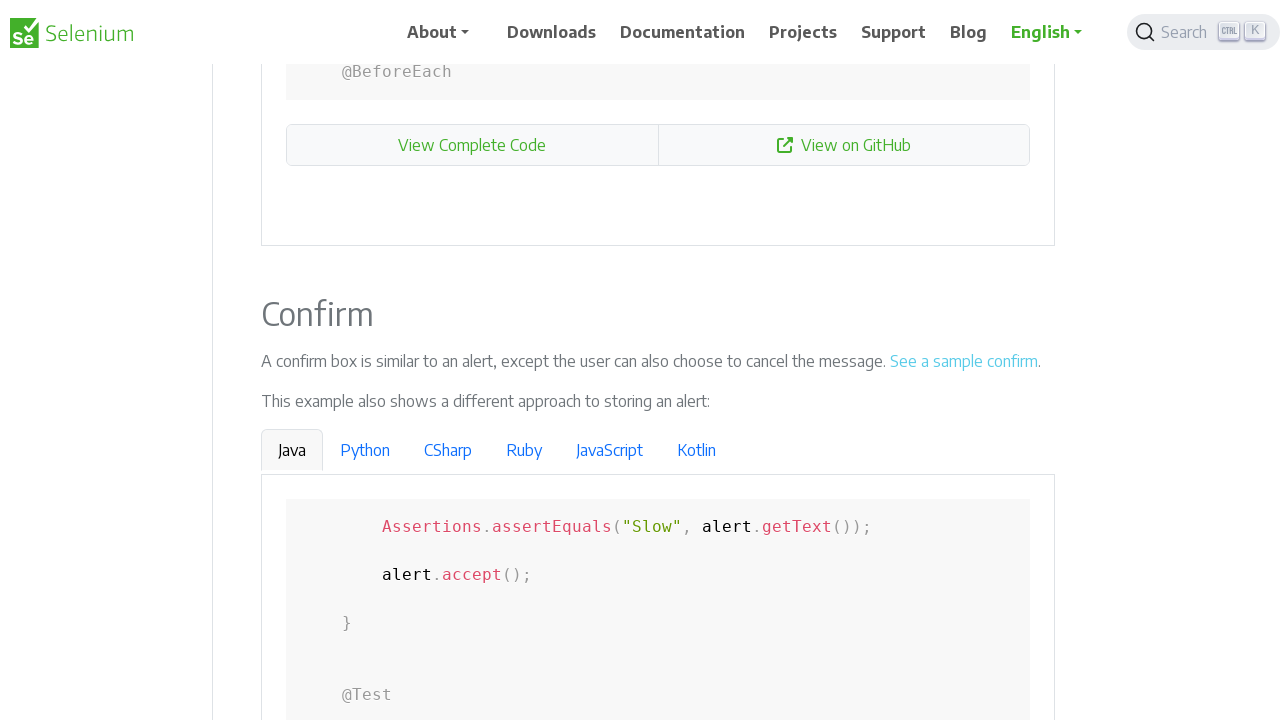

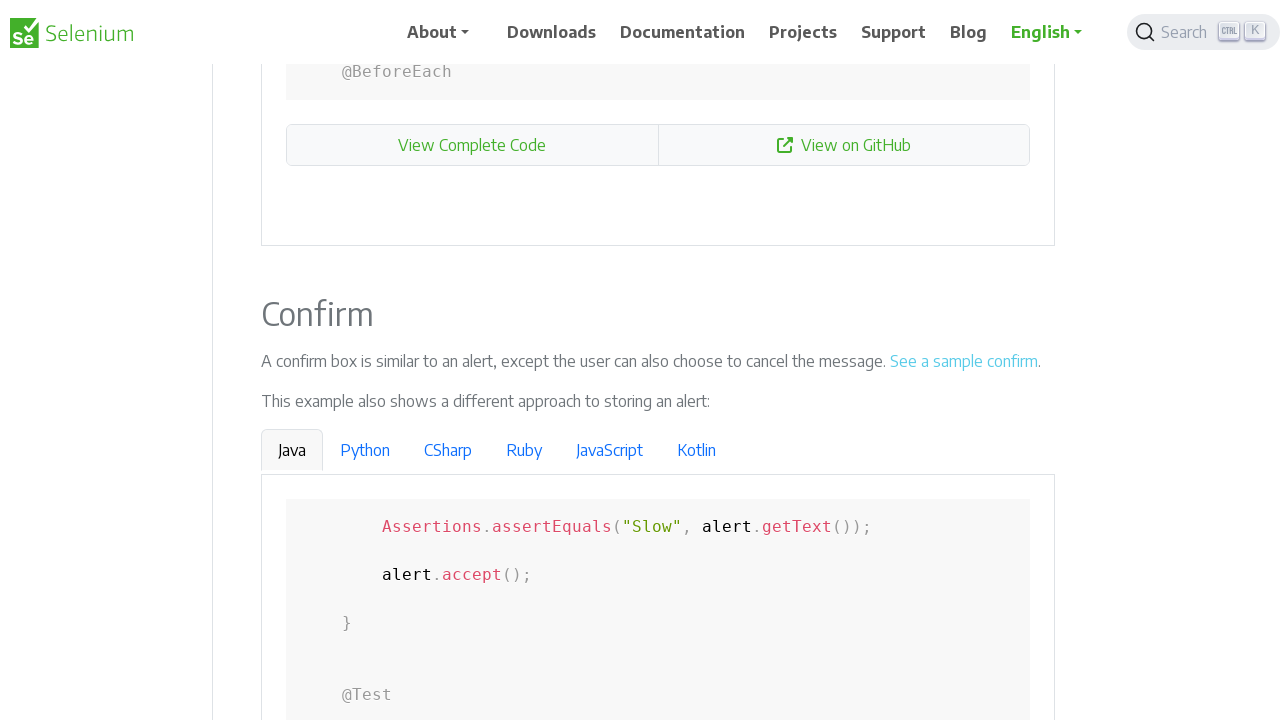